Tests the FTSE 100 stock market summary page by navigating between "Risers" and "Fallers" tabs to view highest and lowest performing stocks

Starting URL: https://www.hl.co.uk/shares/stock-market-summary/ftse-100

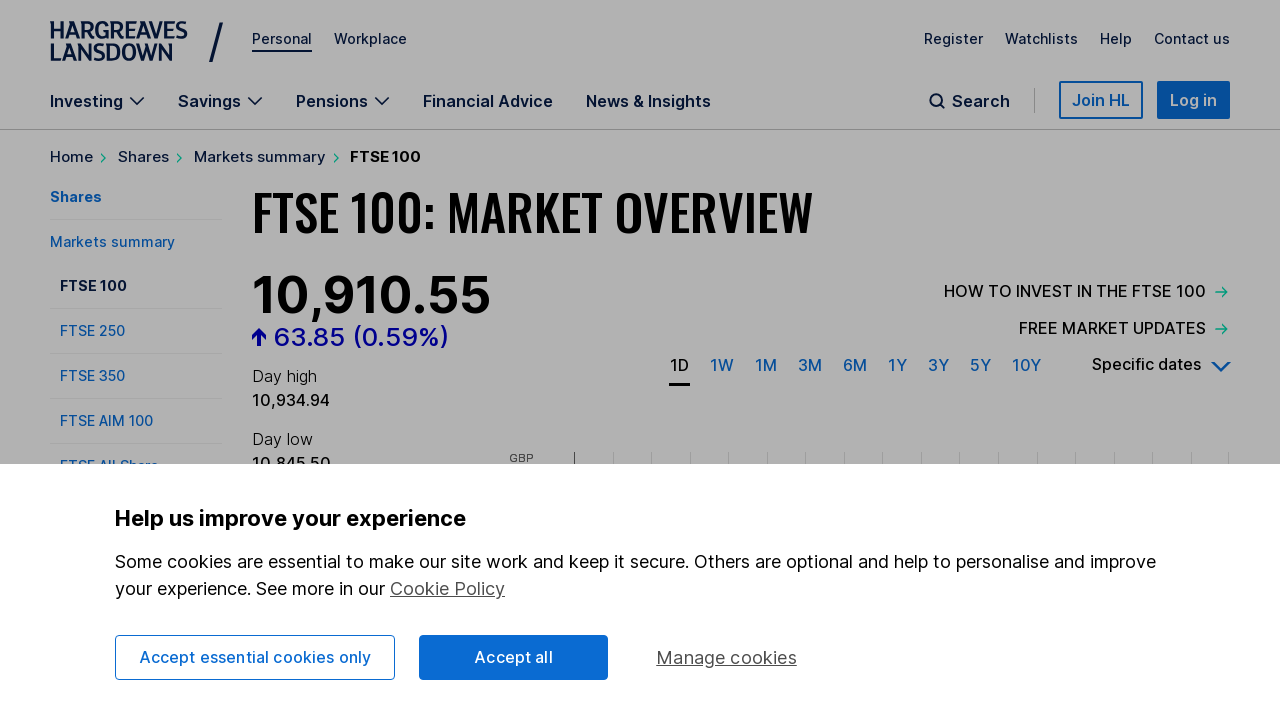

Scrolled down 300 pixels to view stock data
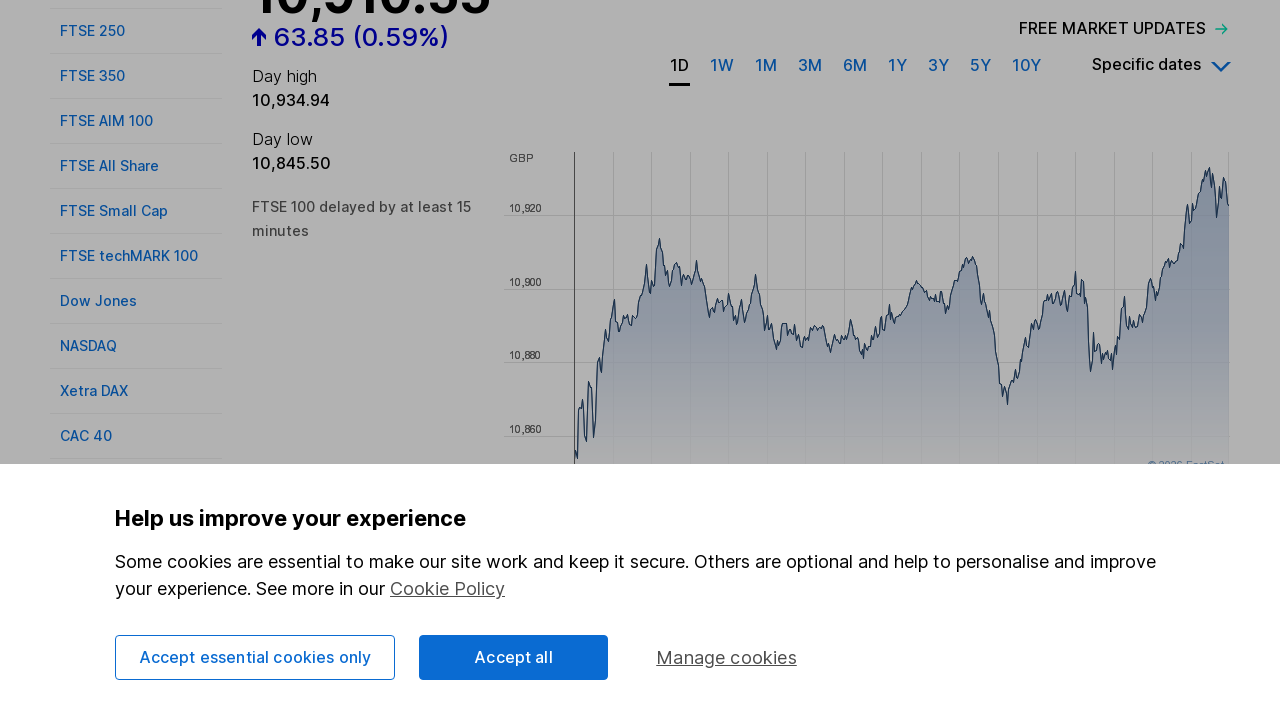

Clicked on the 'Risers' tab to view highest performers at (433, 361) on xpath=/html/body/main/div/div/div[3]/div/div[4]/div[1]/ul/li[2]/a/strong
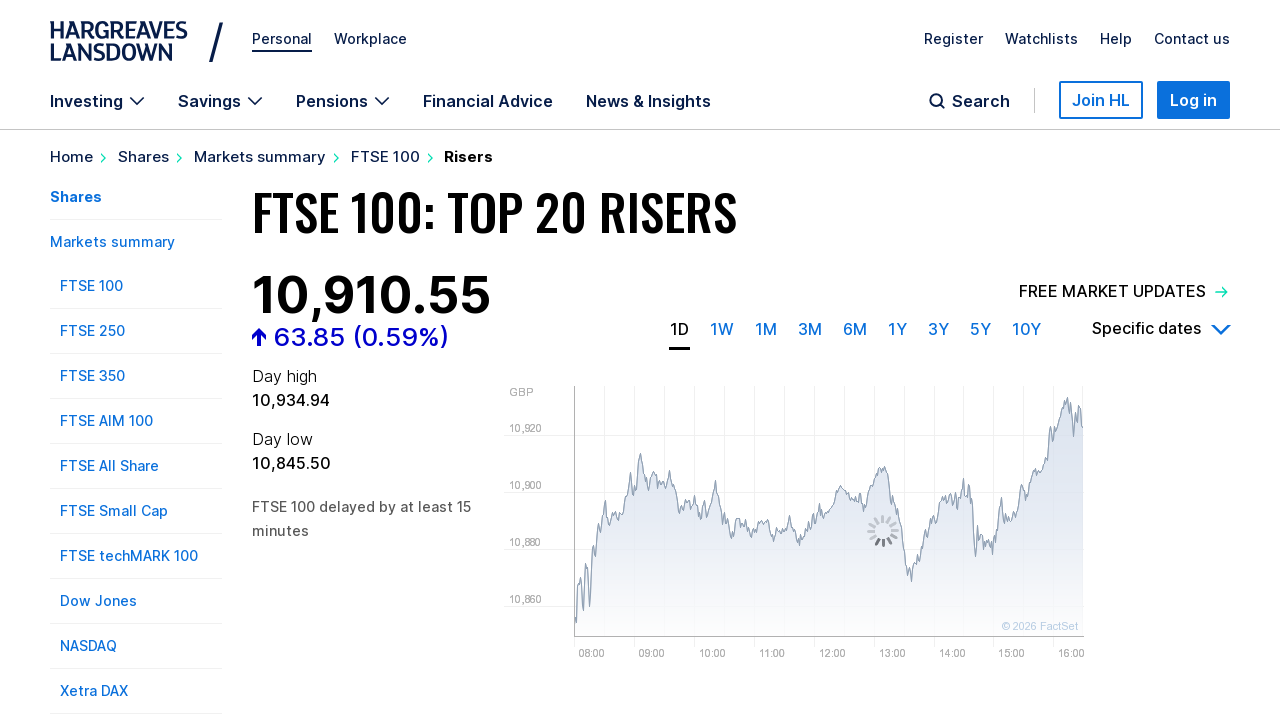

Waited for risers table to load and highest performer row visible
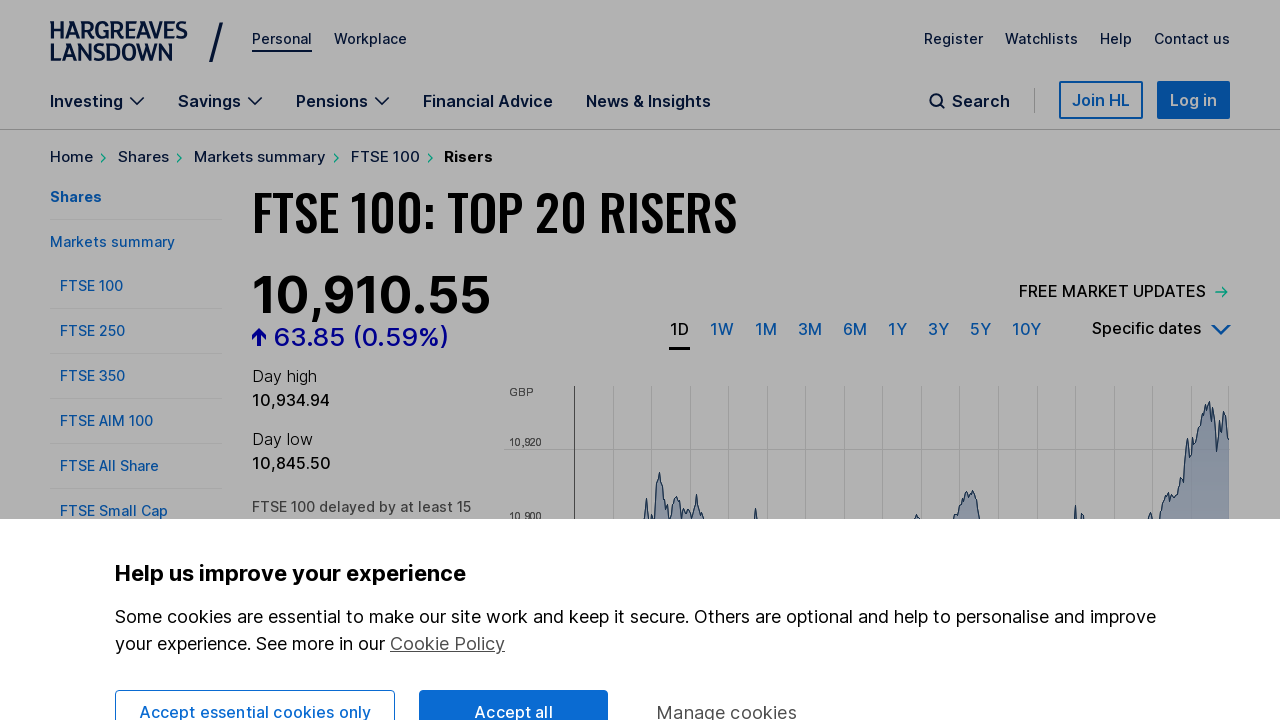

Clicked on the 'Fallers' tab to view lowest performers at (525, 360) on xpath=/html/body/main/div/div/div[3]/div[4]/div[1]/div[1]/ul/li[3]/a/strong
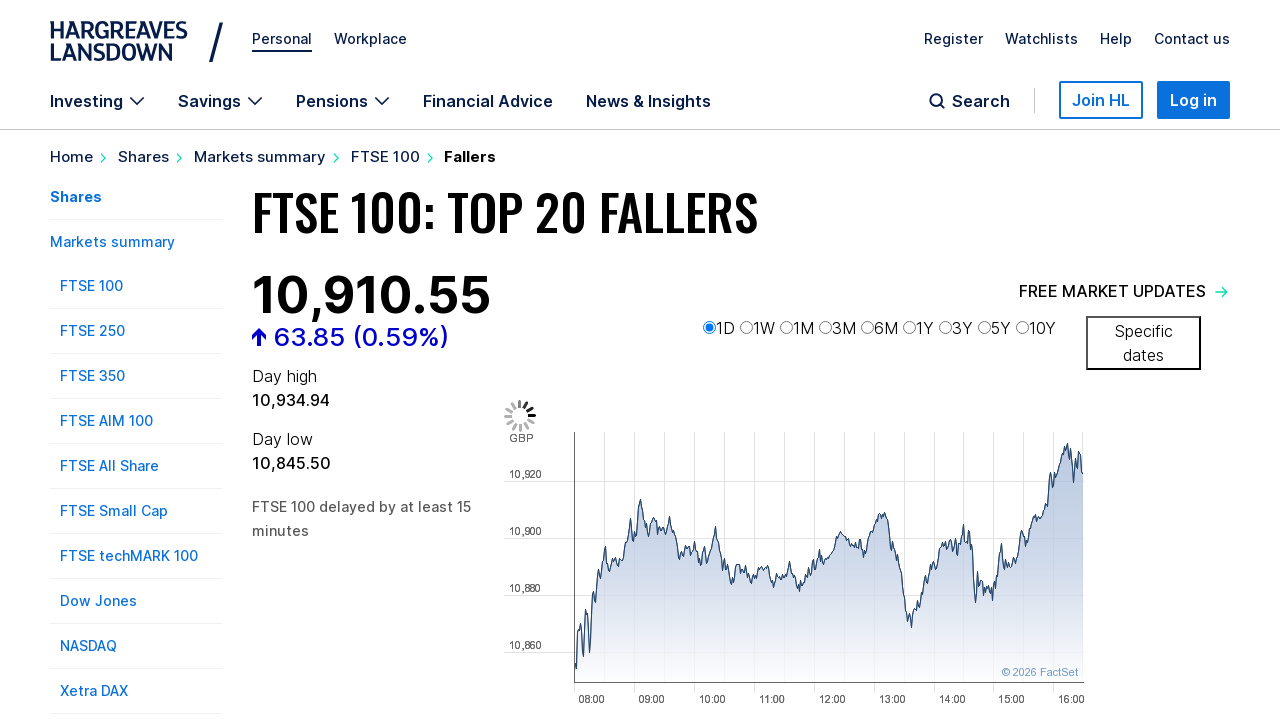

Waited for fallers table to update with lowest performer data
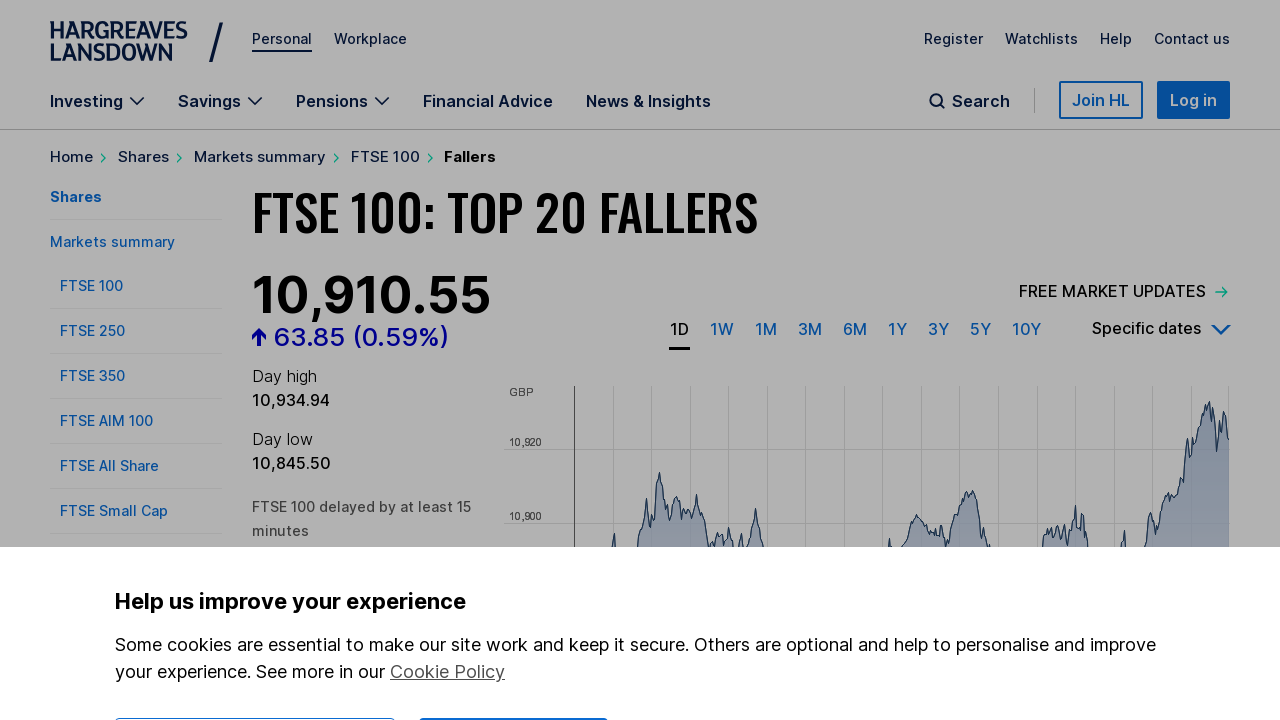

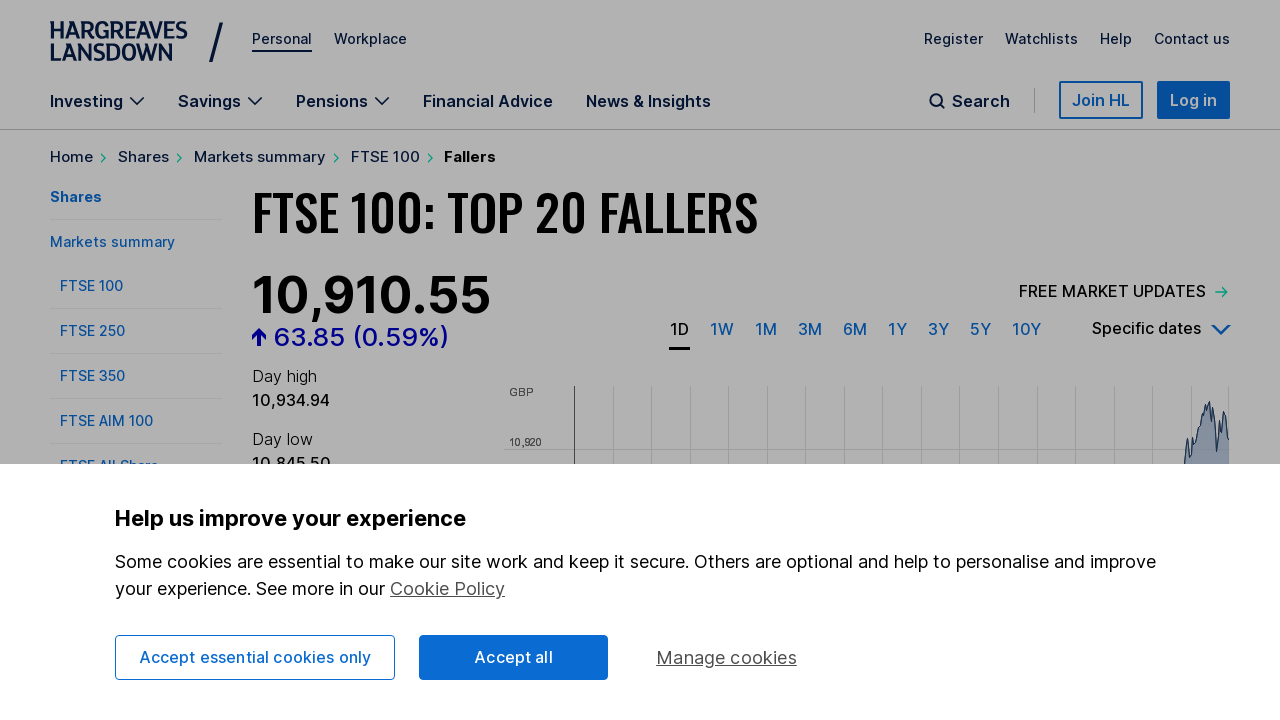